Tests entering text into the username field

Starting URL: https://www.saucedemo.com/

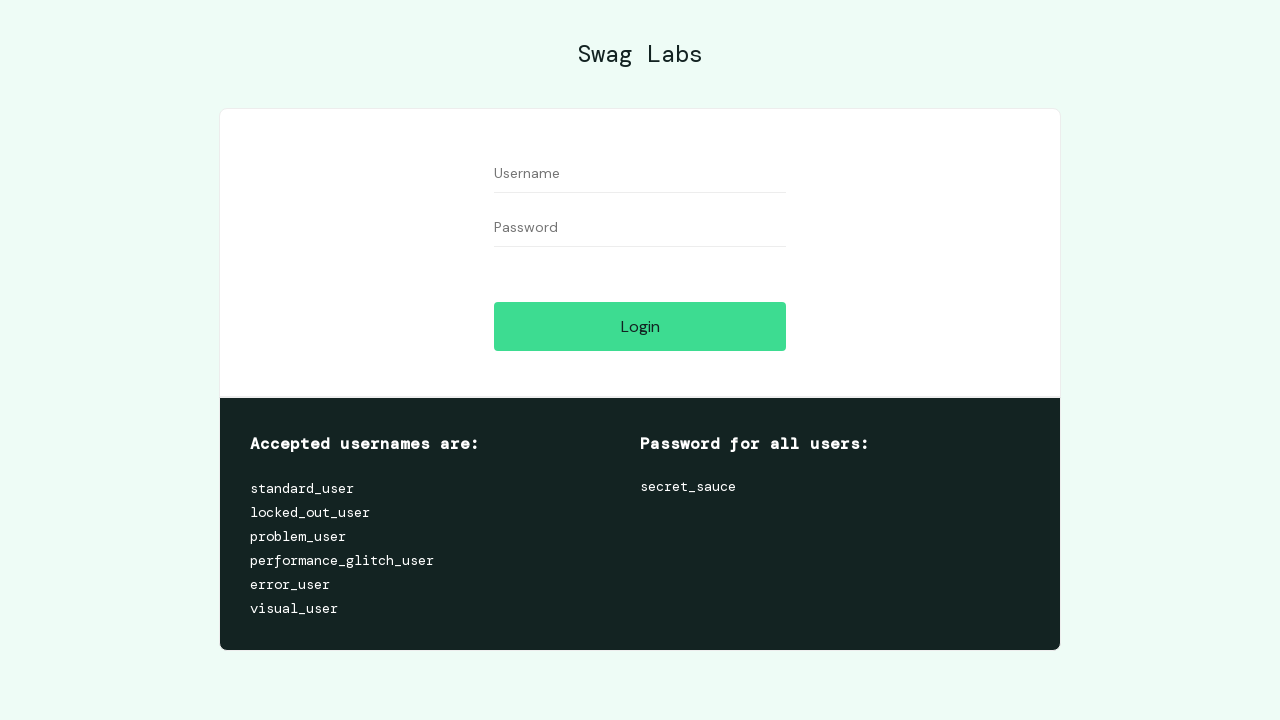

Filled username field with 'standard_user' on #user-name
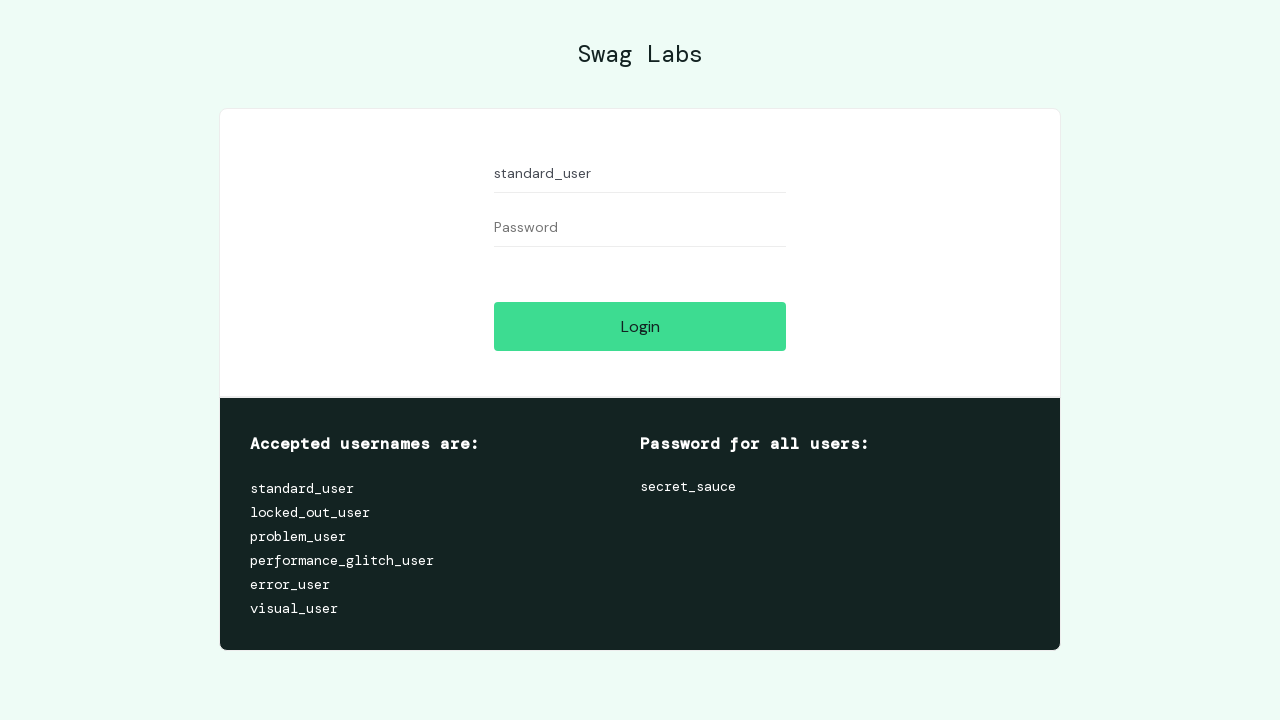

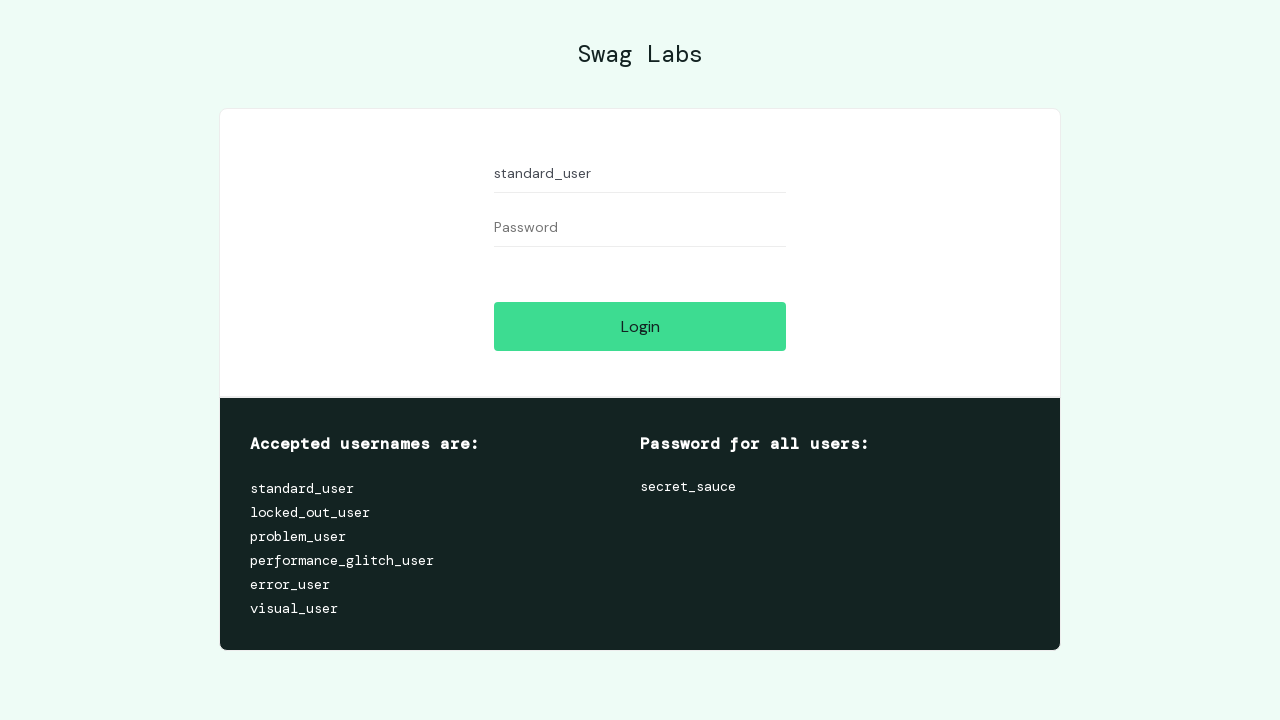